Tests registration with empty username and password fields

Starting URL: https://www.demoblaze.com/

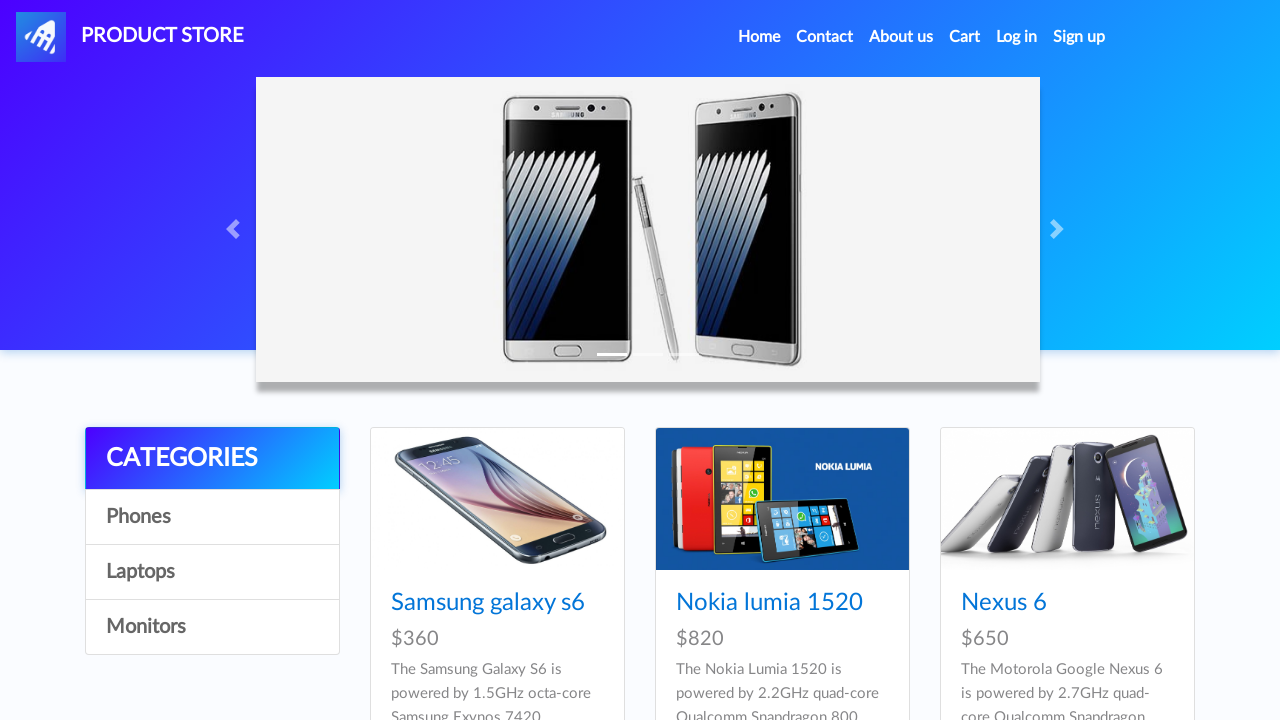

Clicked sign up button at (1079, 37) on #signin2
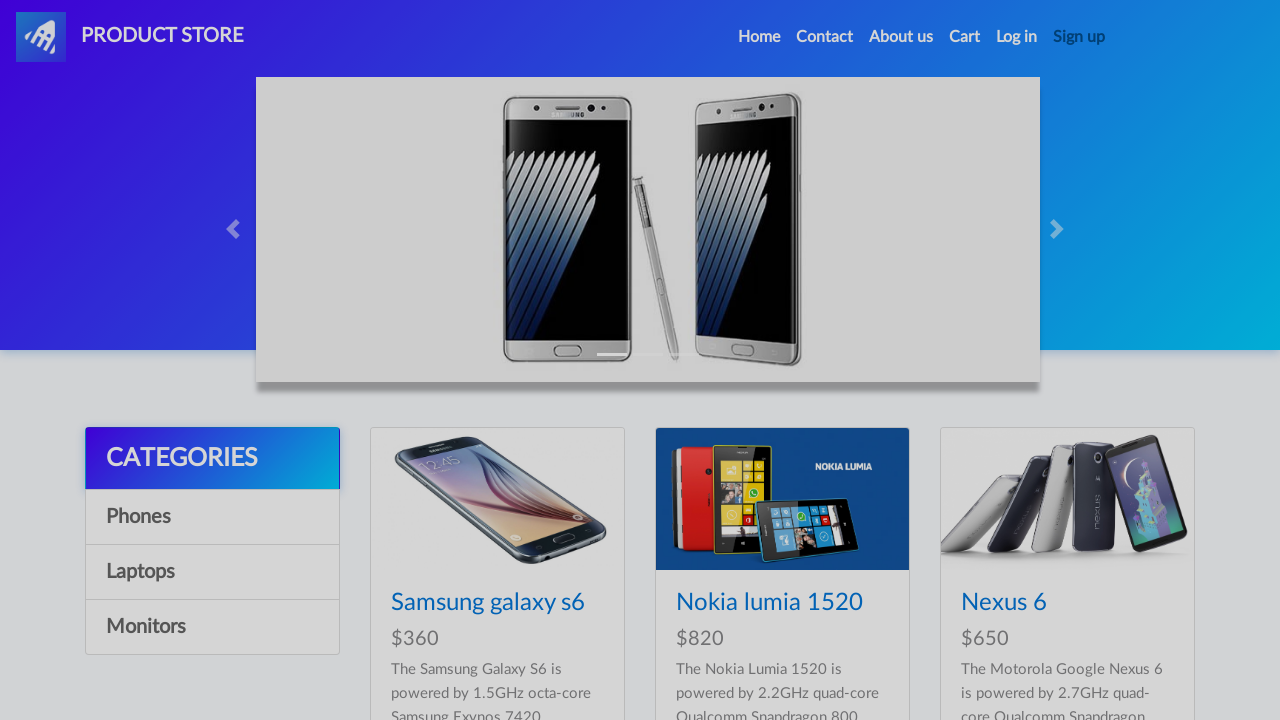

Waited 1000ms for sign up modal to appear
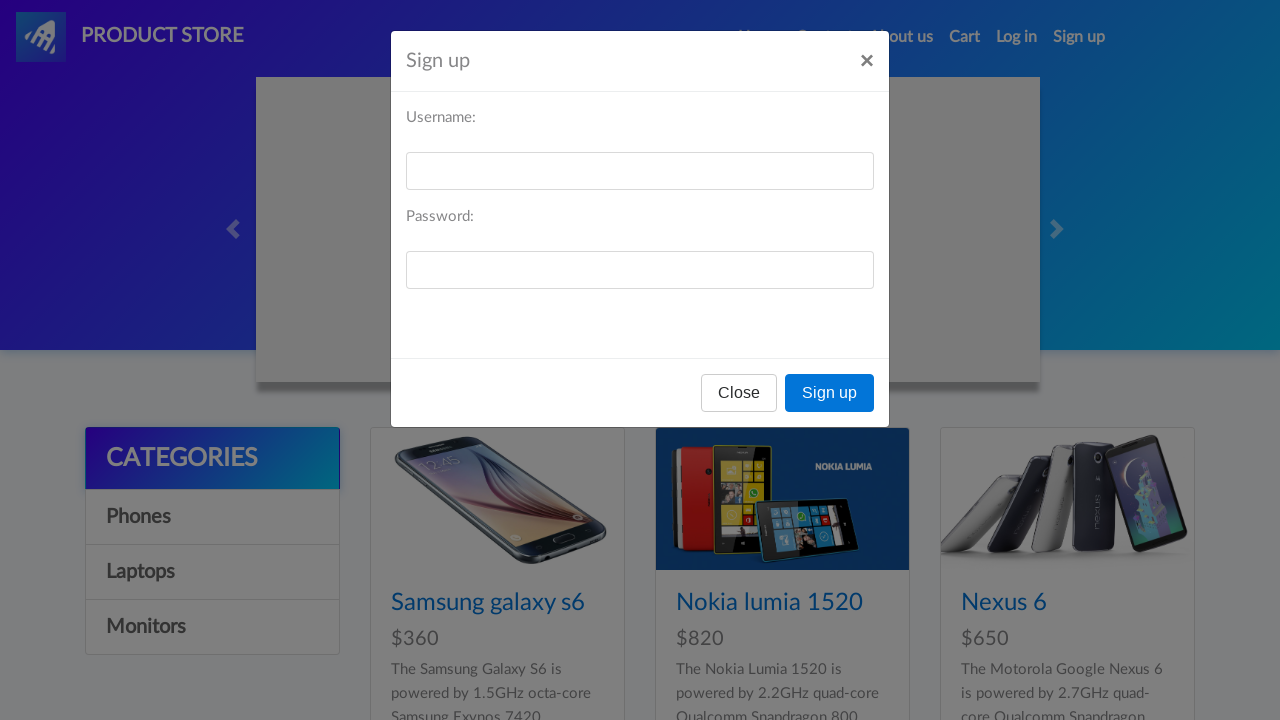

Left username field empty on #sign-username
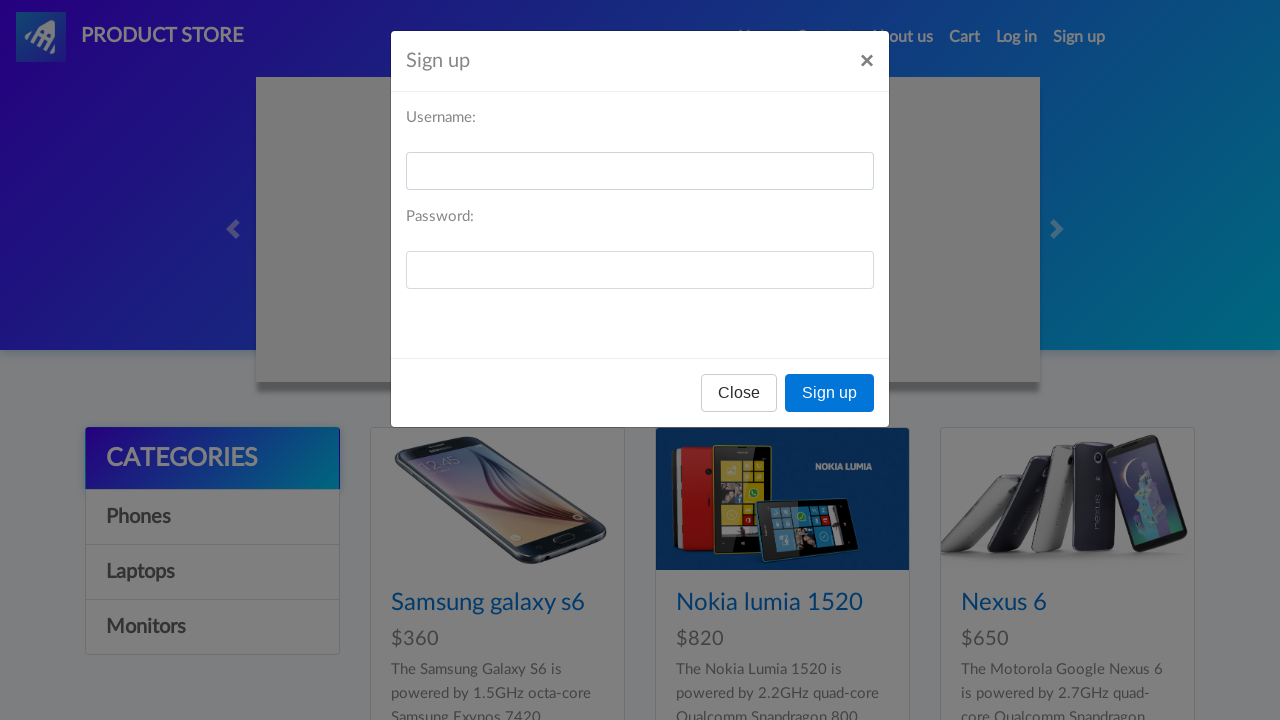

Left password field empty on #sign-password
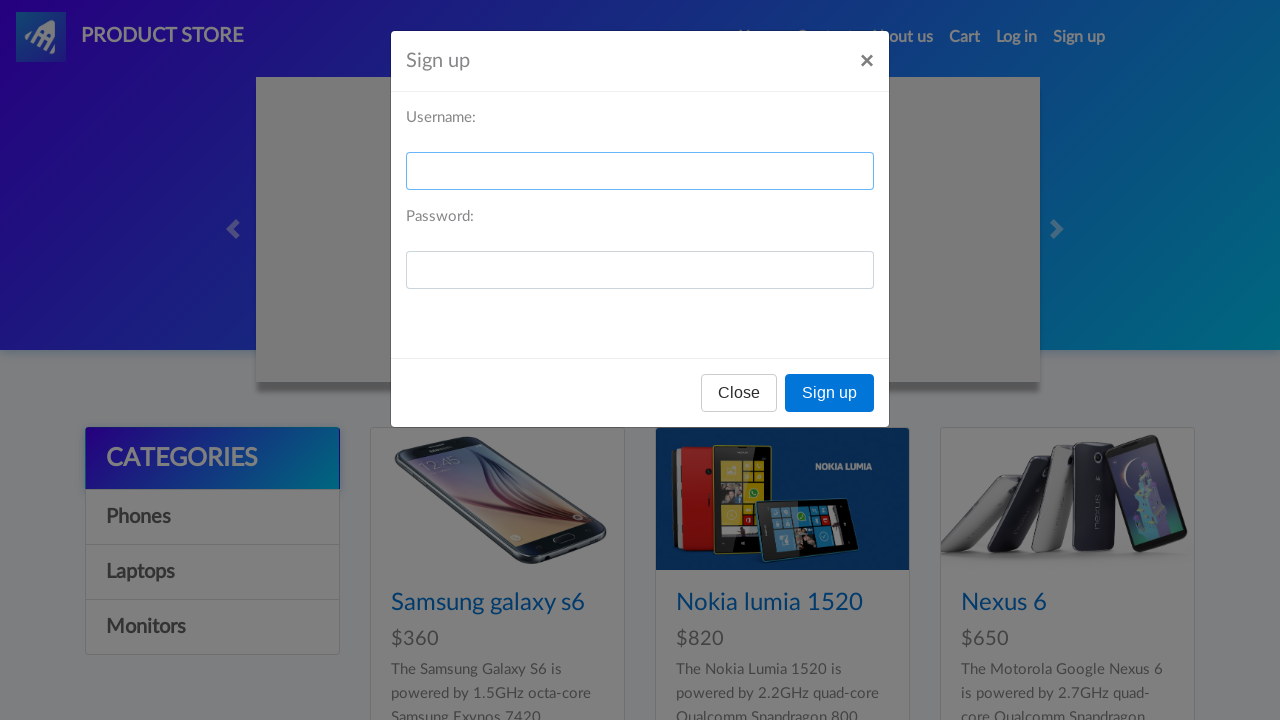

Clicked Sign up button with empty fields at (830, 393) on button:text('Sign up')
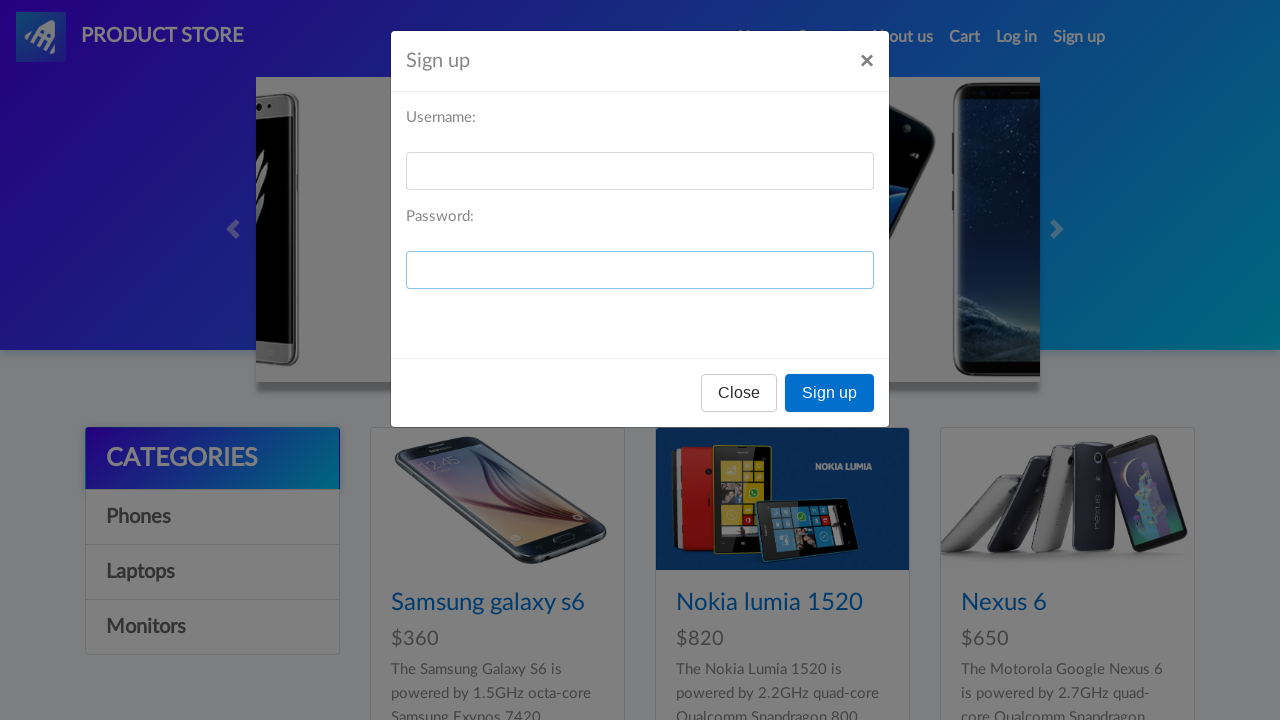

Waited 1000ms for validation response
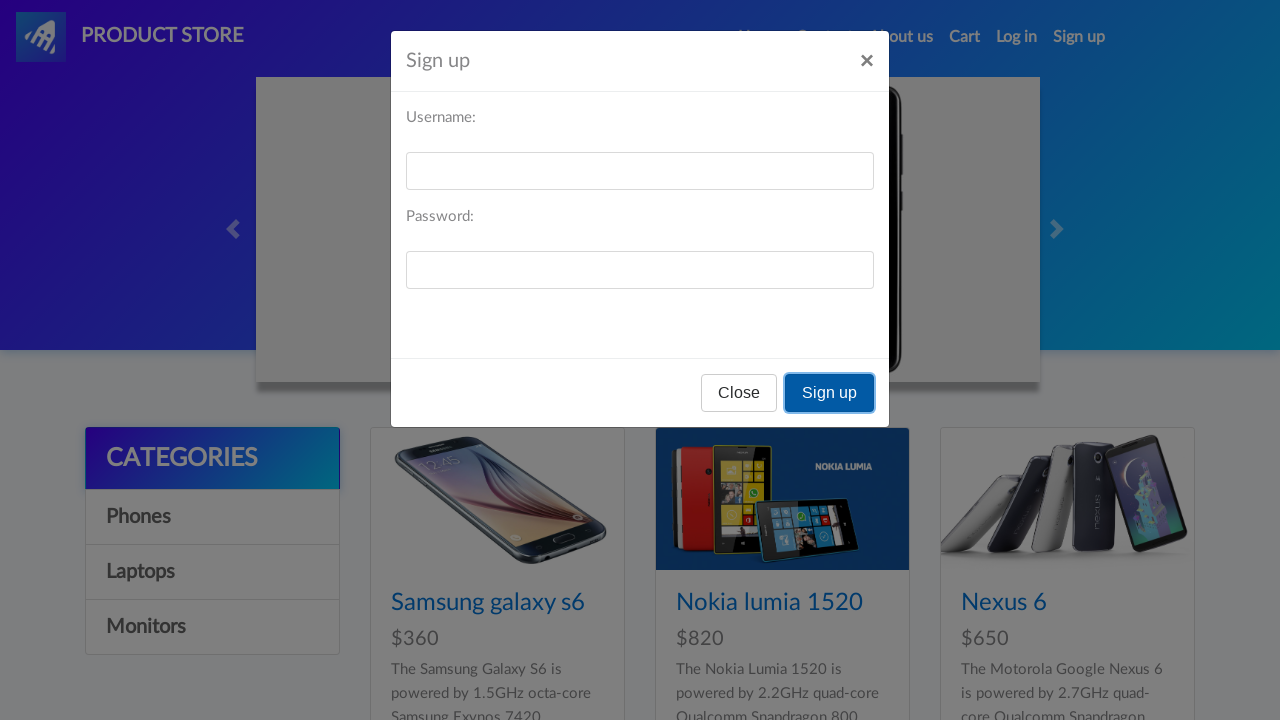

Set up dialog handler to accept validation alert
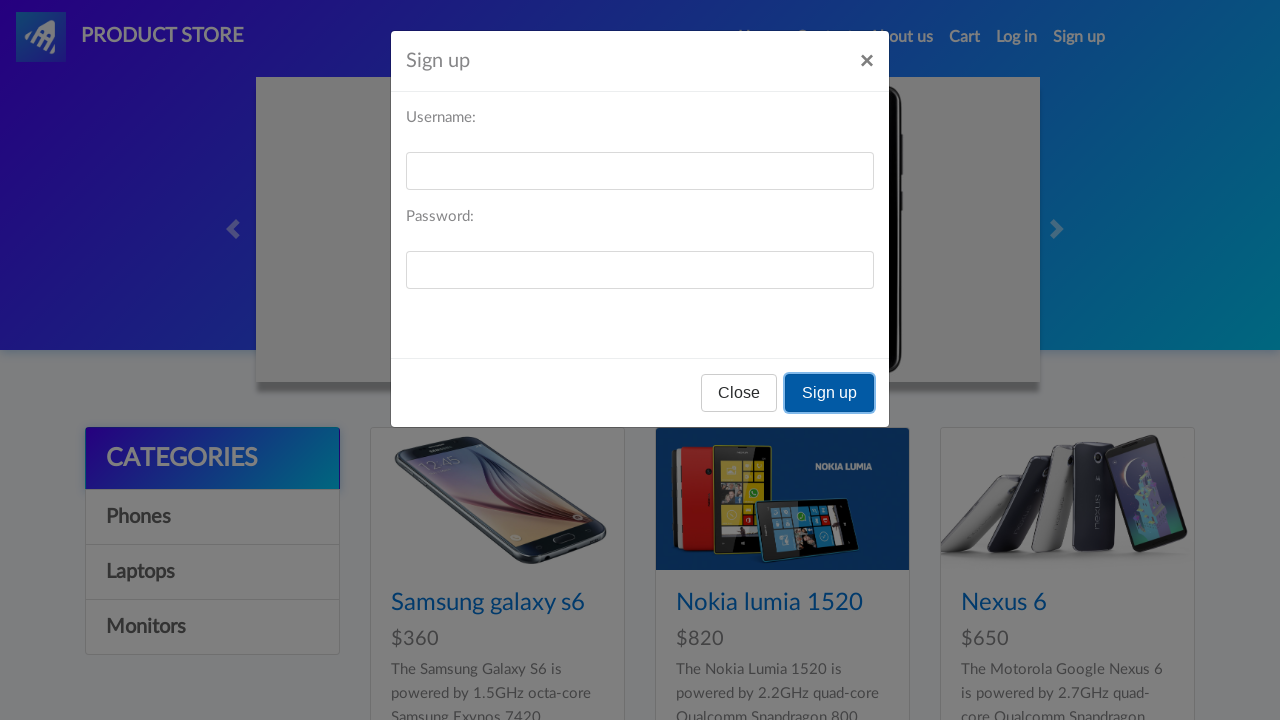

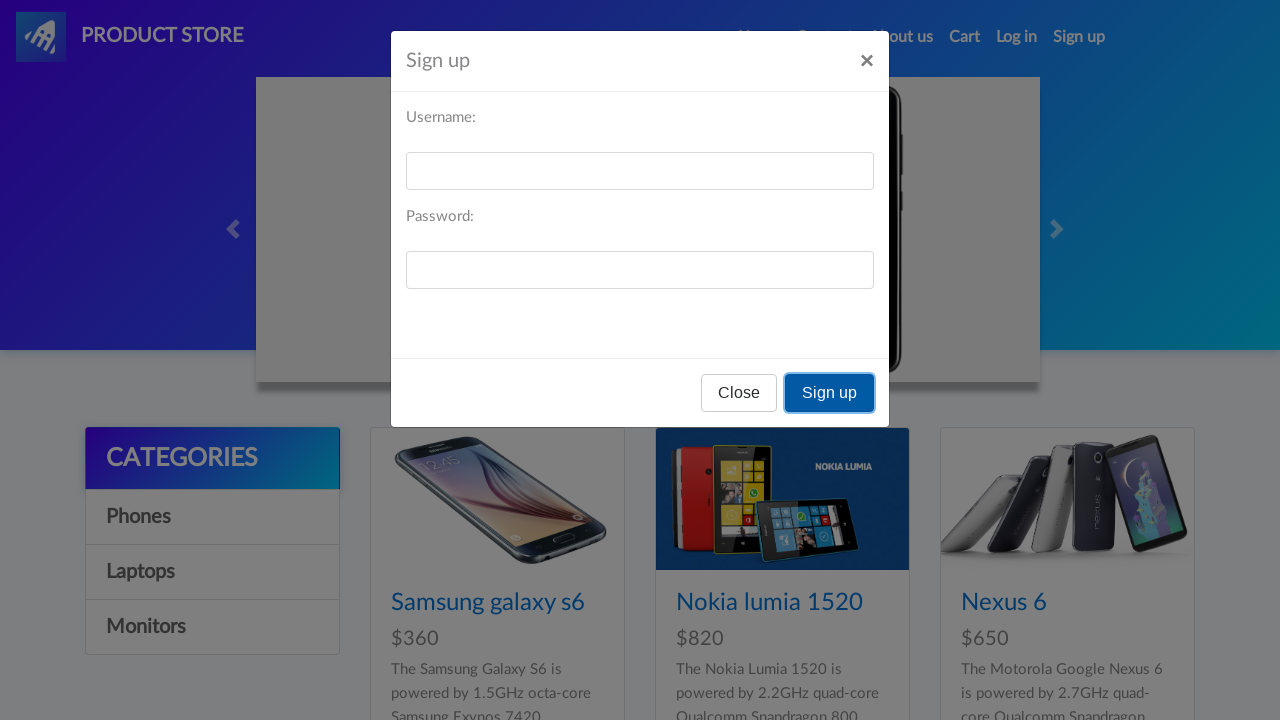